Tests various select menu interactions on DemoQA including dropdown selections, old-style select menus, and multi-select dropdowns

Starting URL: https://demoqa.com/select-menu

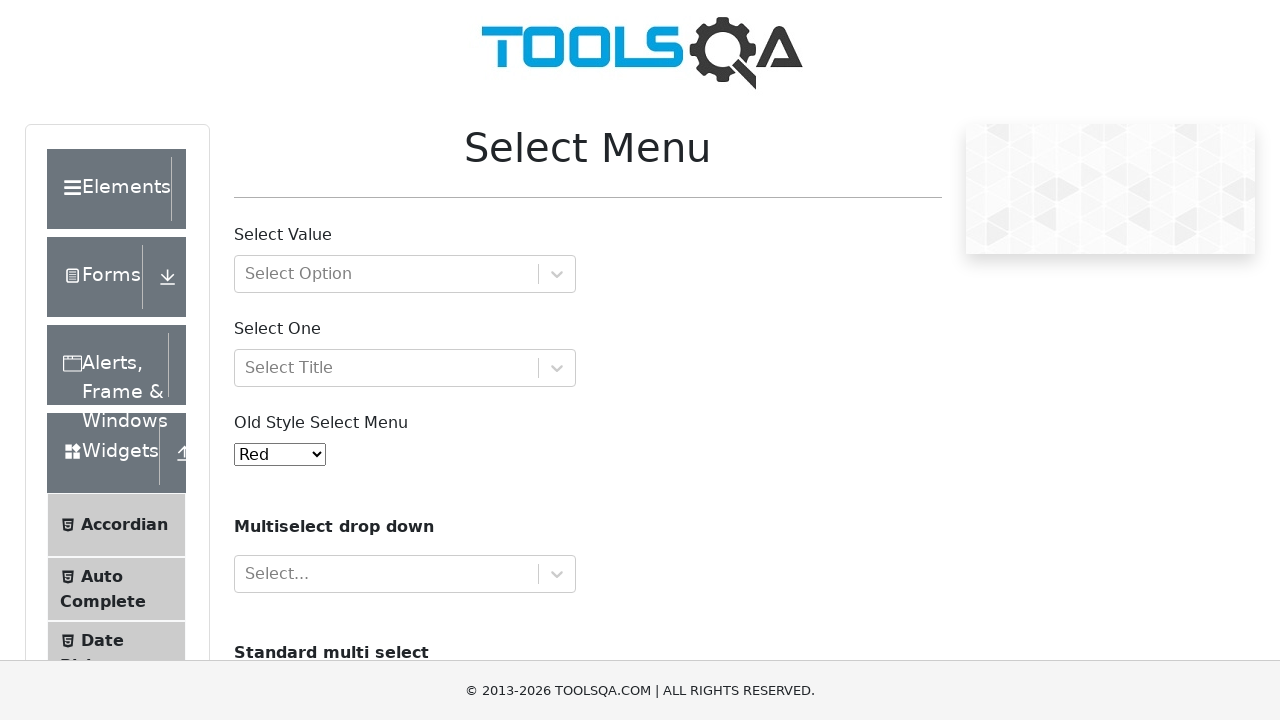

Clicked on the first dropdown (withOptGroup) at (405, 274) on #withOptGroup
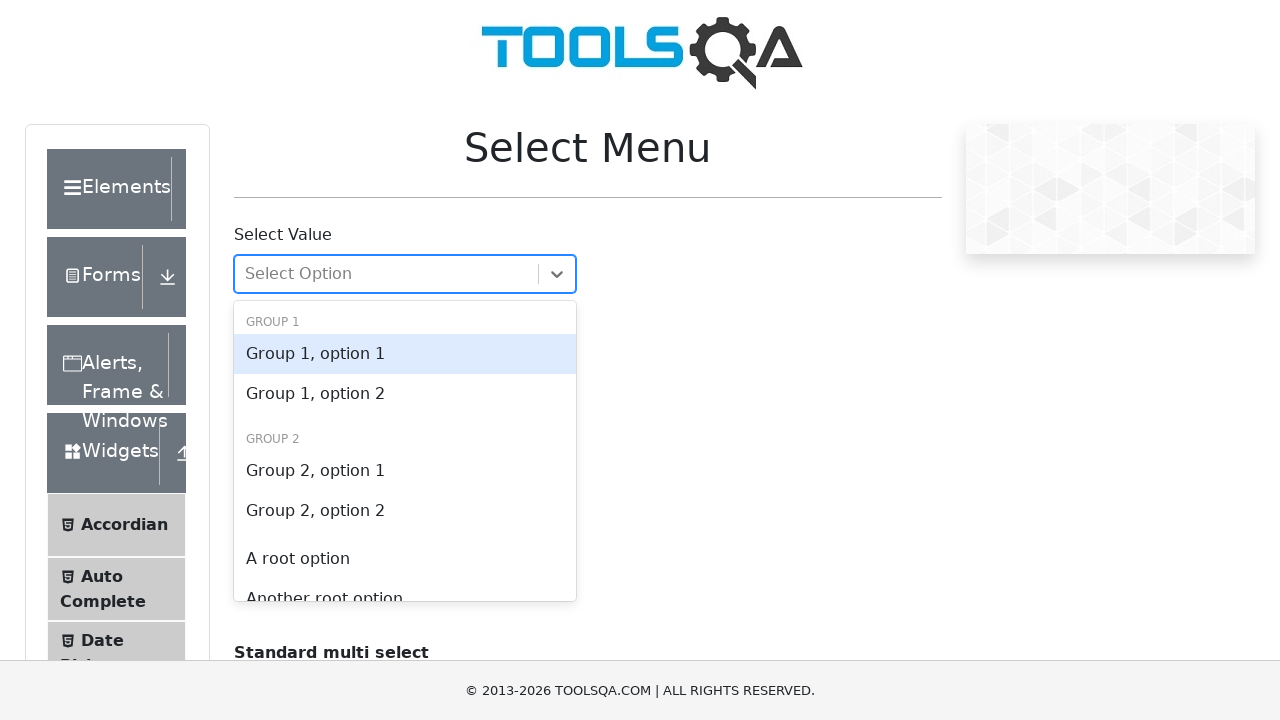

Selected first option from withOptGroup dropdown at (405, 354) on div[id='react-select-2-option-0-0']
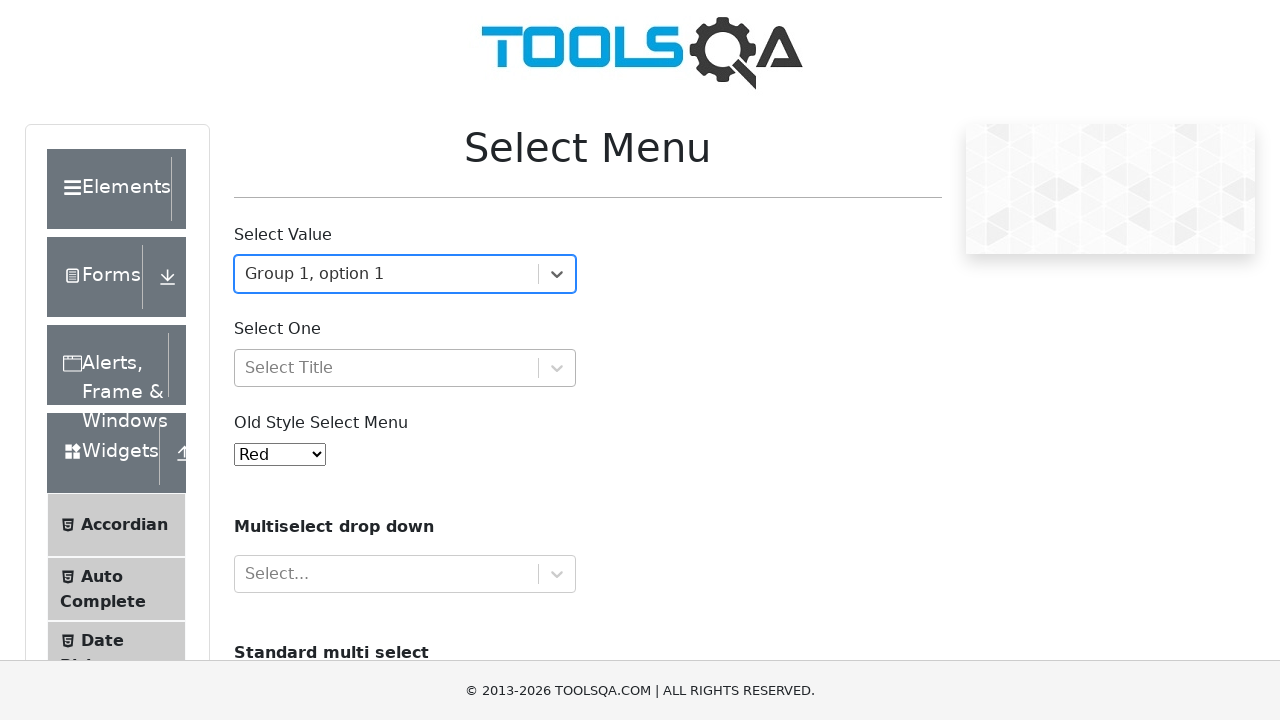

Clicked on the second dropdown (selectOne) at (405, 368) on #selectOne
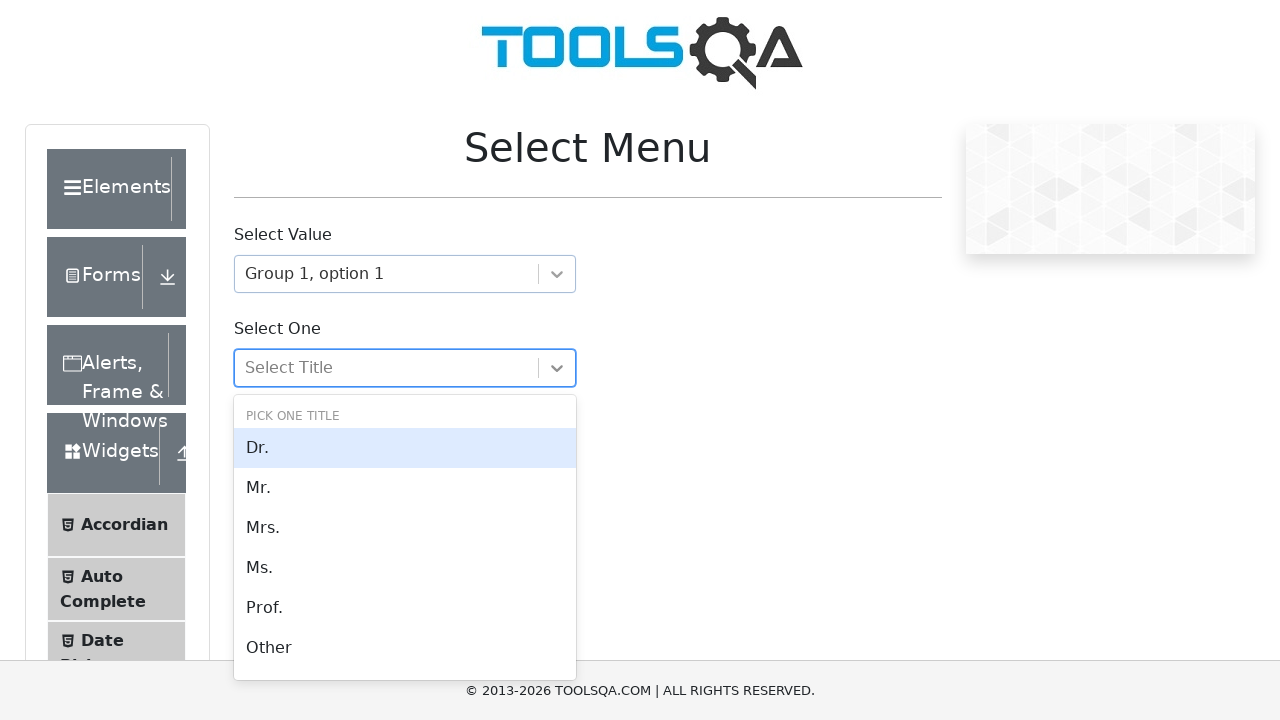

Selected an option from selectOne dropdown at (405, 488) on div[id='react-select-3-option-0-1']
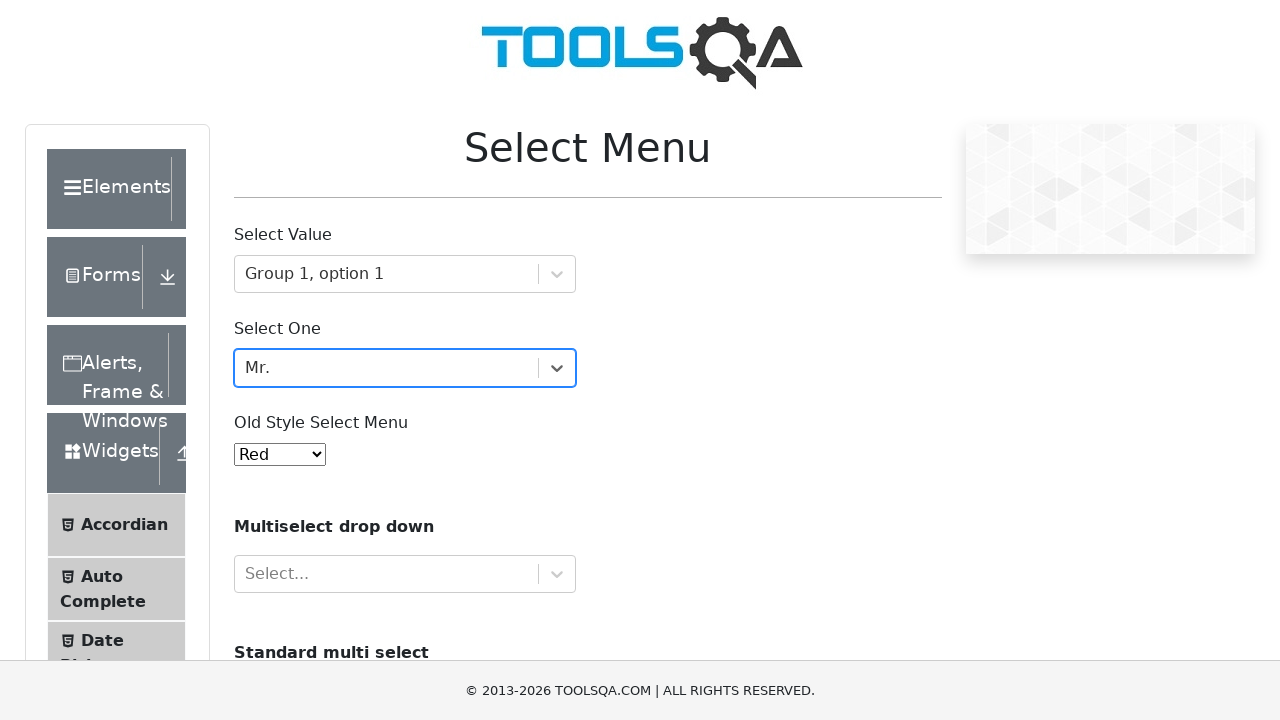

Selected value '2' from old-style select menu on #oldSelectMenu
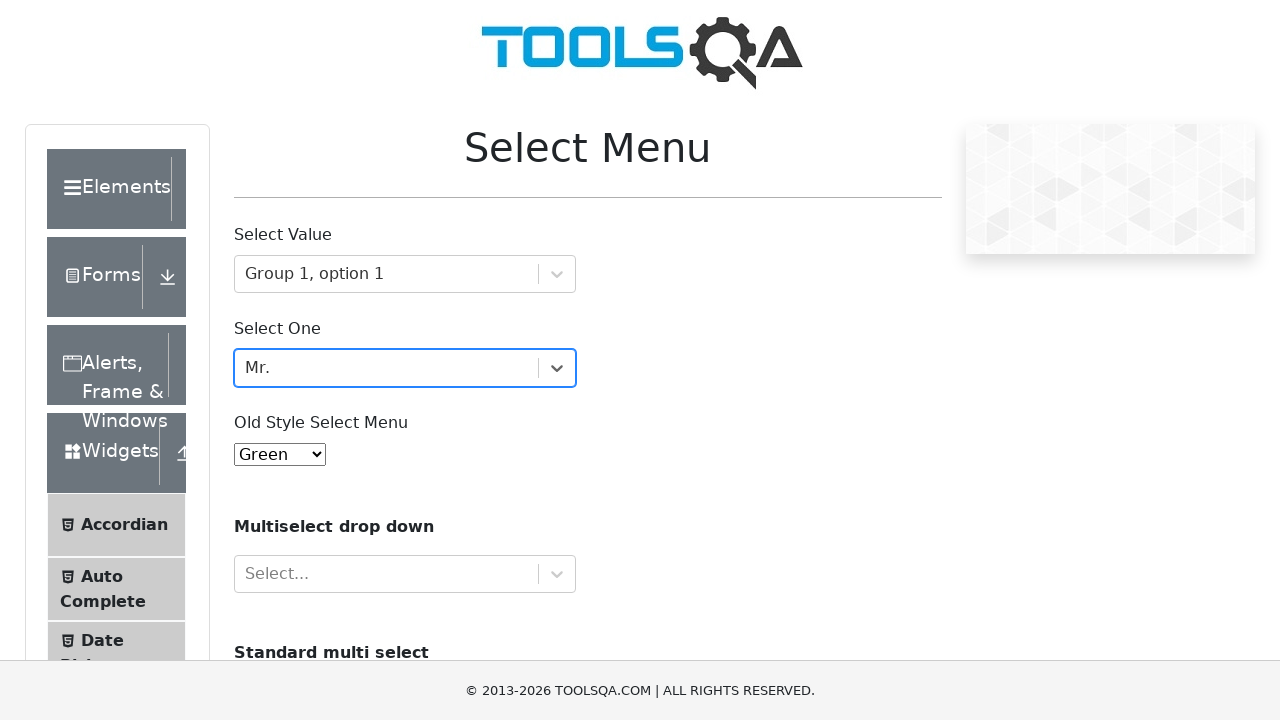

Clicked on multiselect dropdown at (405, 574) on xpath=//b[contains(text(), 'Multiselect drop down')]/../..//div[contains(@class,
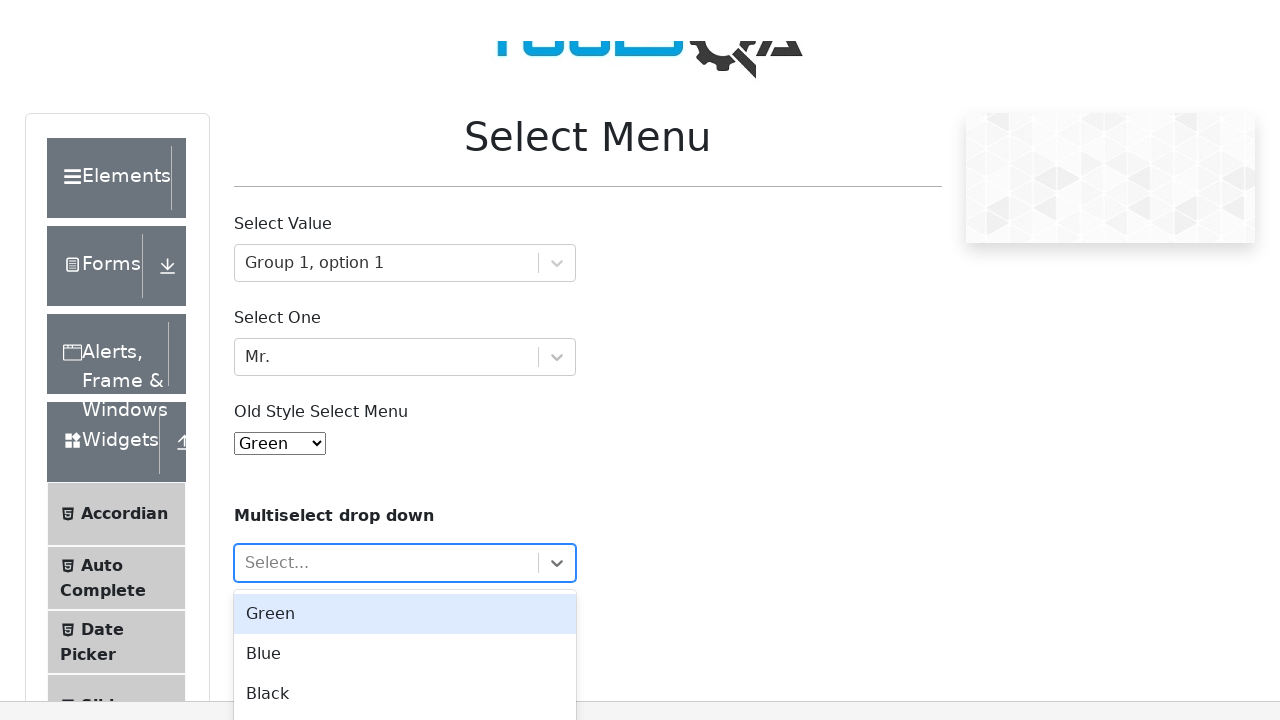

Selected first option from multiselect dropdown at (405, 568) on div[id='react-select-4-option-0']
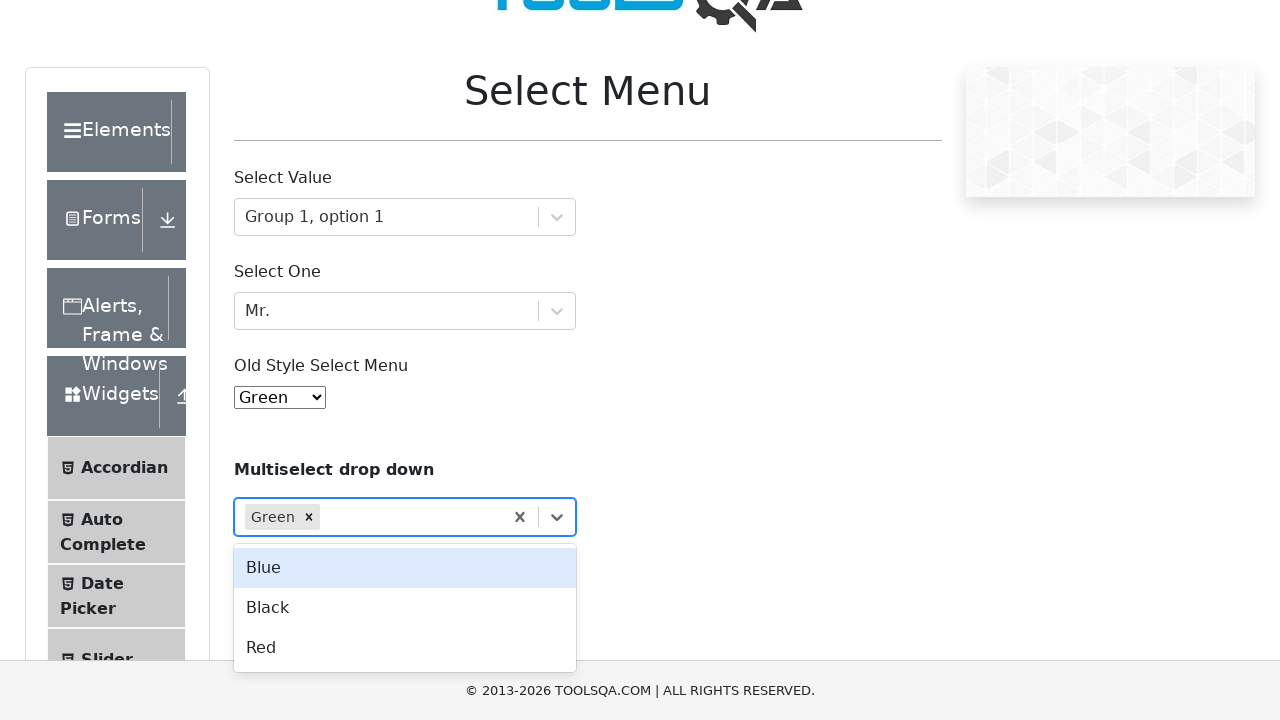

Selected second option from multiselect dropdown at (405, 568) on div[id='react-select-4-option-1']
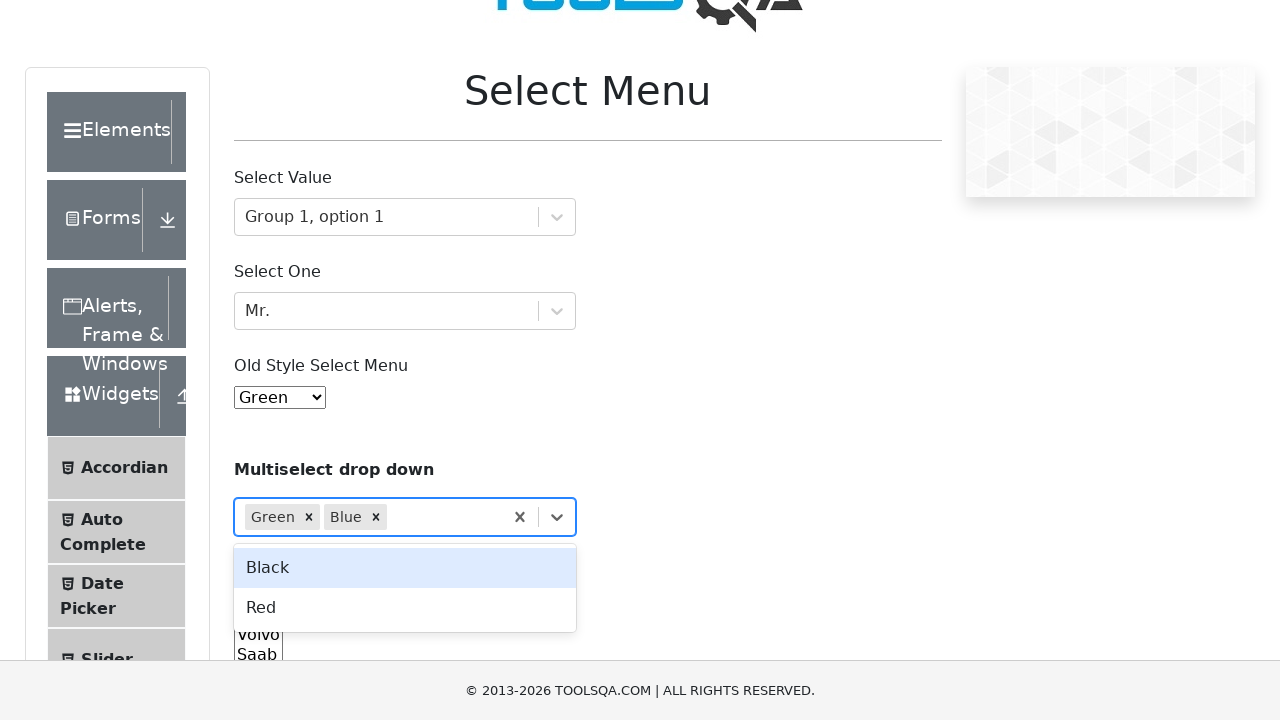

Selected multiple values ('saab' and 'opel') from cars multi-select on #cars
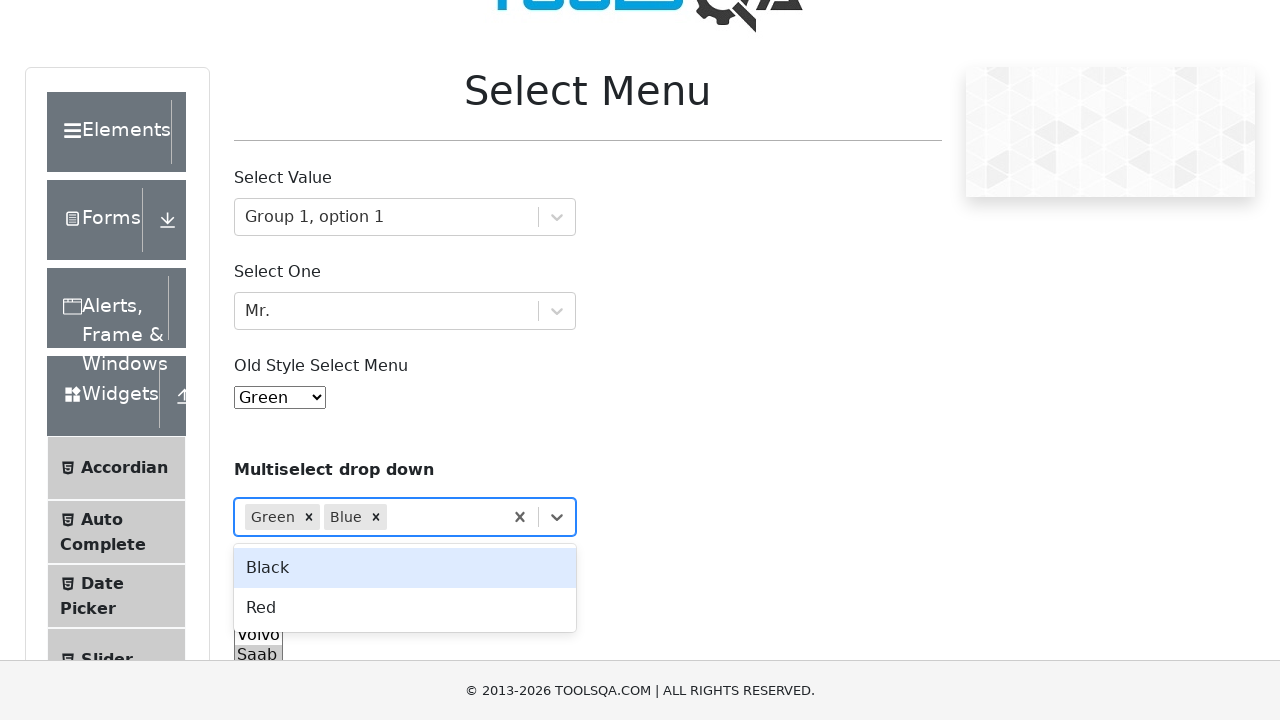

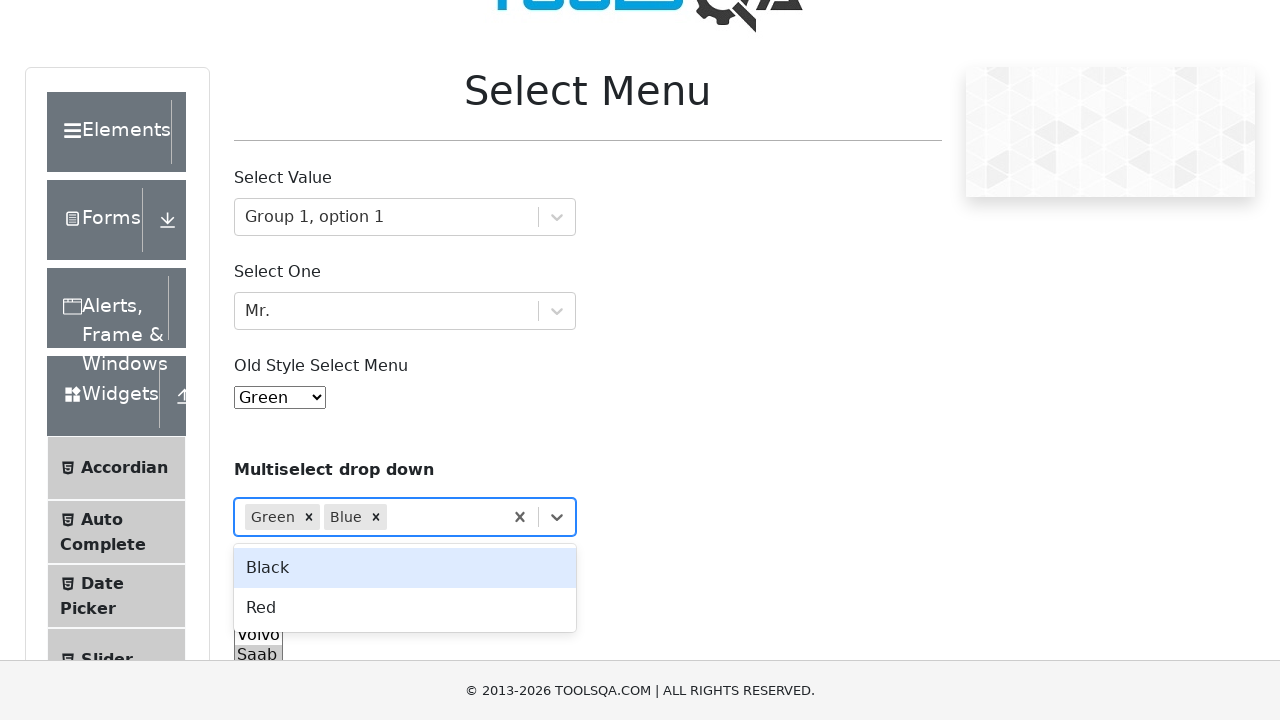